Tests drag and drop functionality on jQuery UI demo page by dragging an element onto a droppable target and verifying the drop was successful

Starting URL: https://jqueryui.com/droppable/

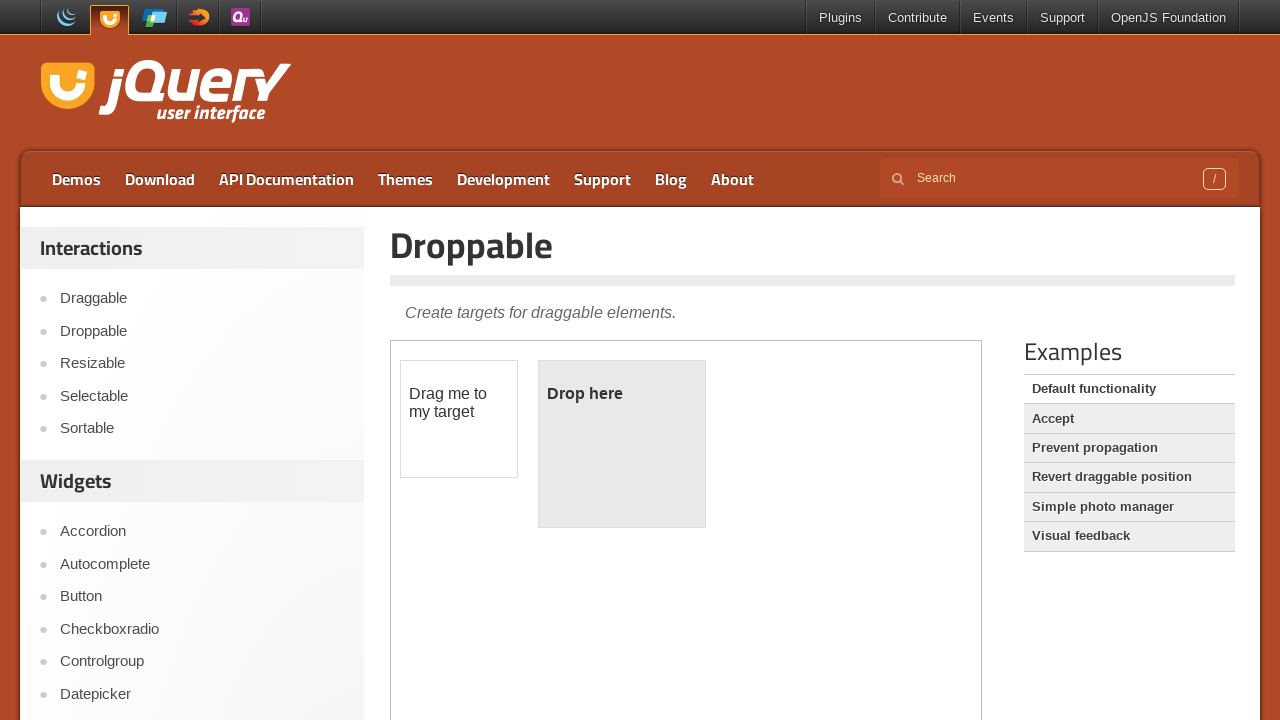

Located the demo iframe
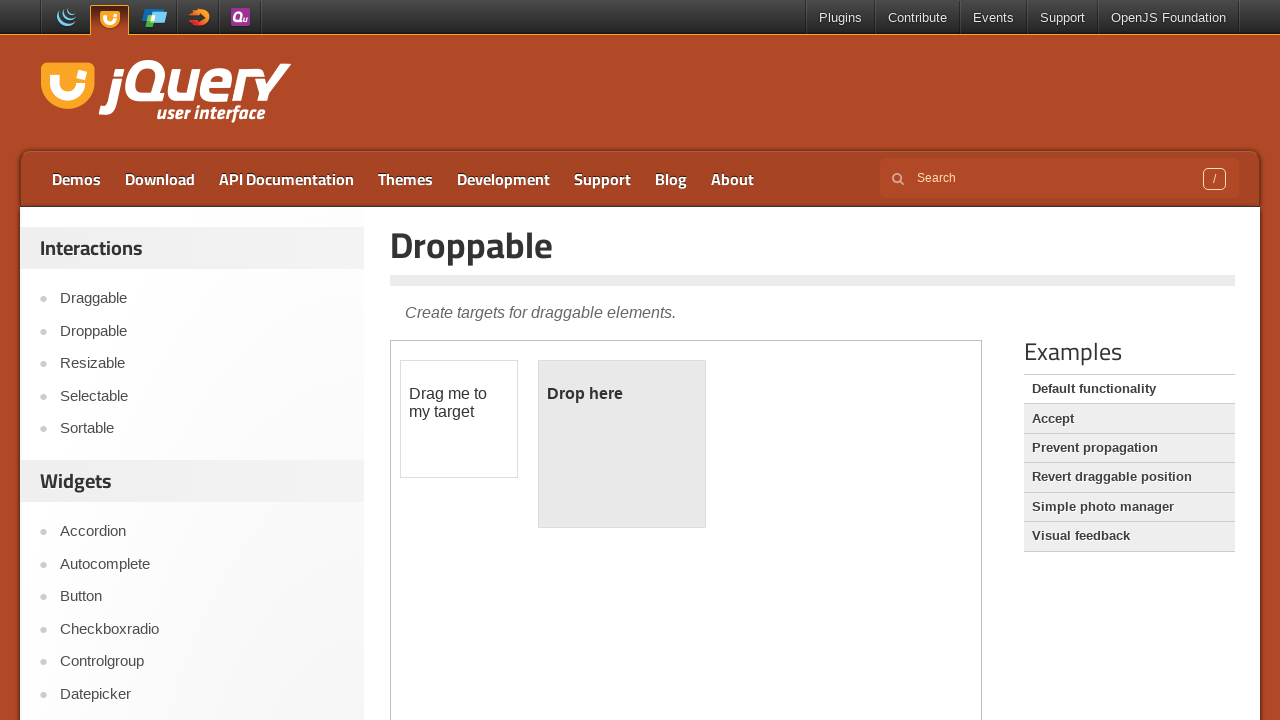

Located the draggable element
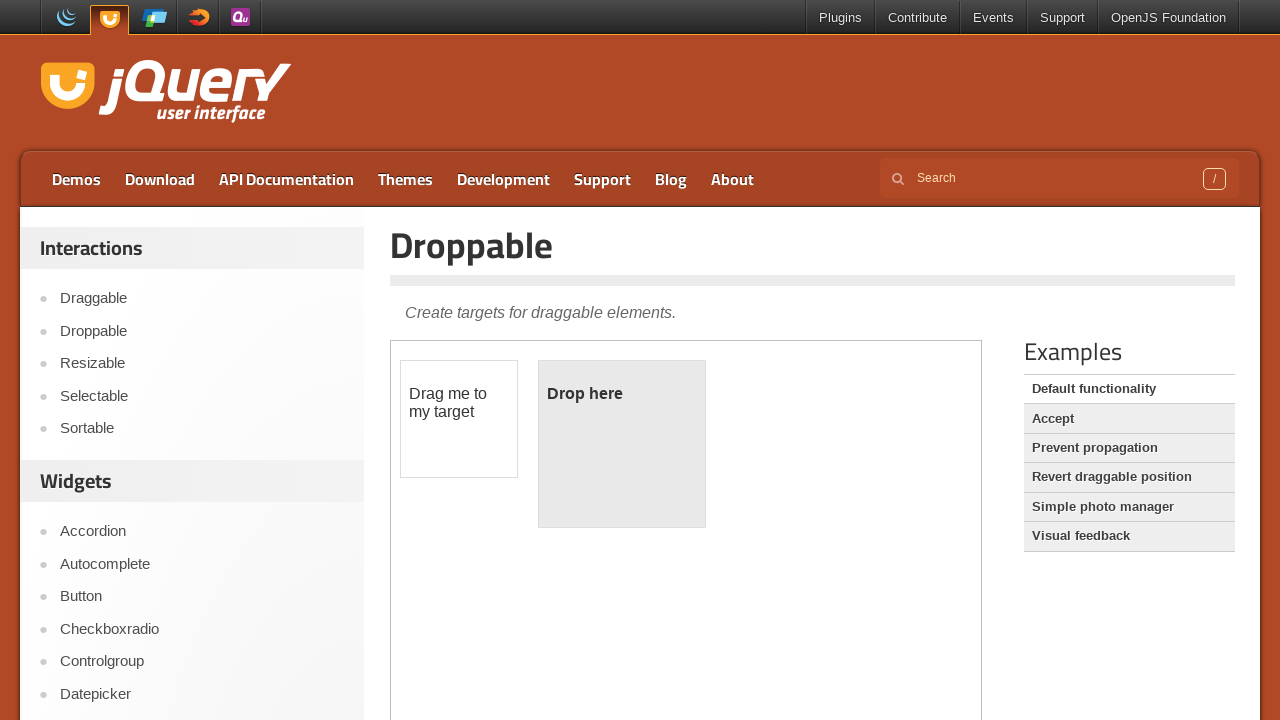

Located the droppable target element
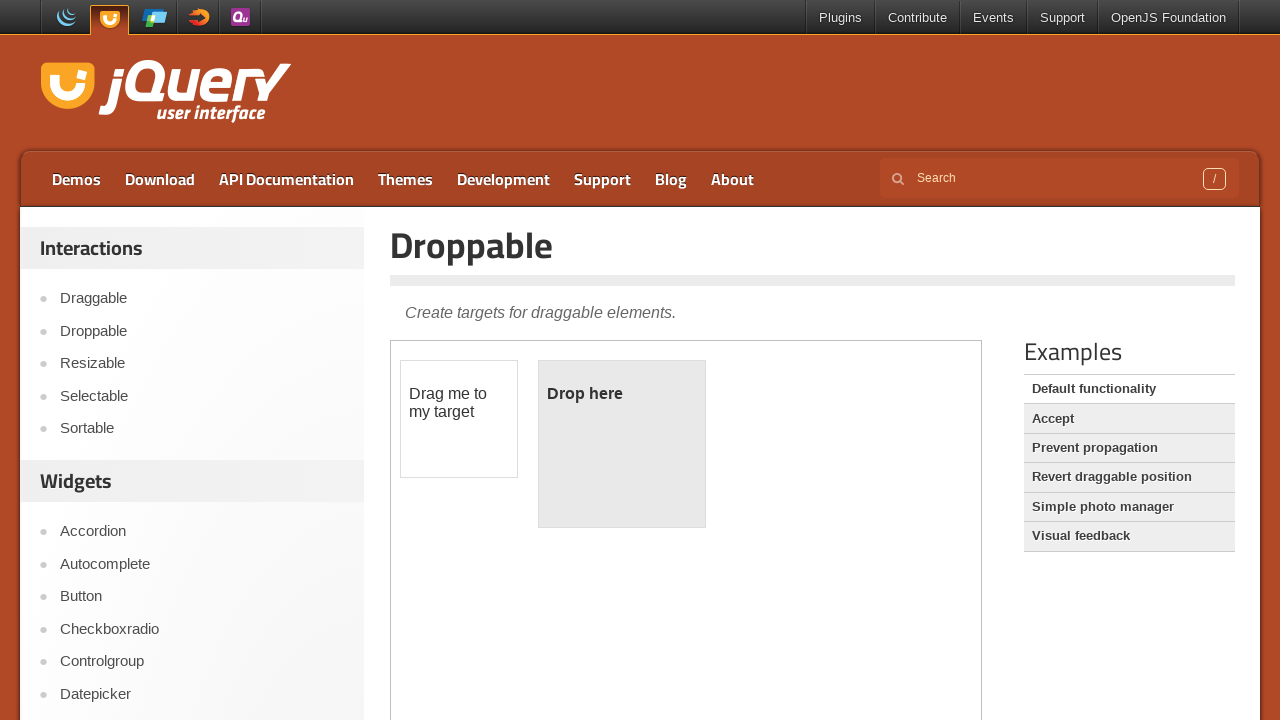

Dragged the draggable element onto the droppable target at (622, 444)
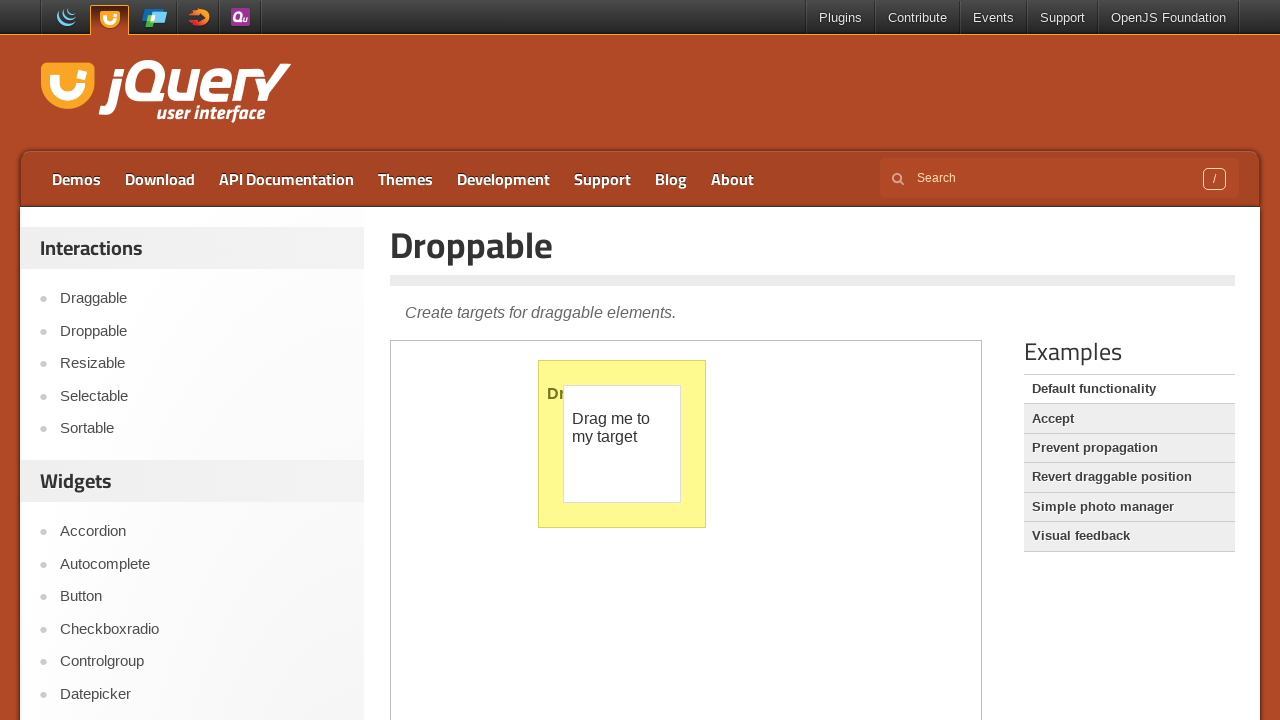

Verified that the drop was successful - target text is 'Dropped!'
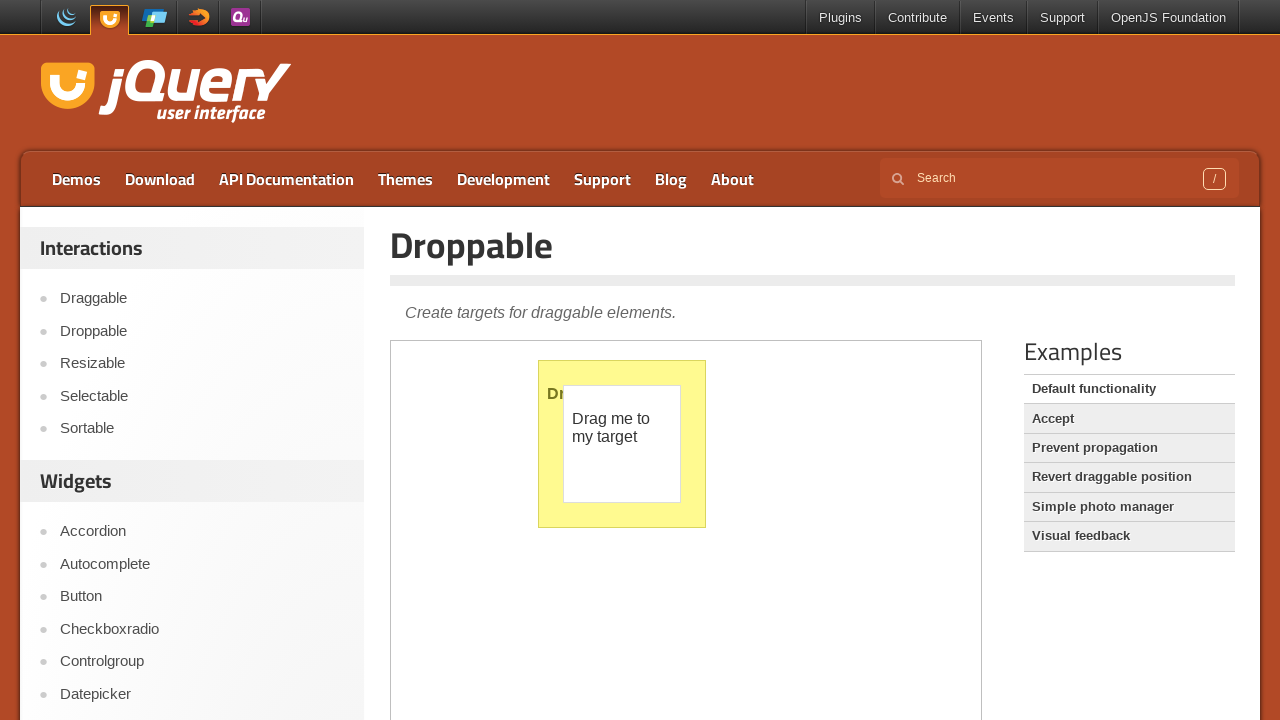

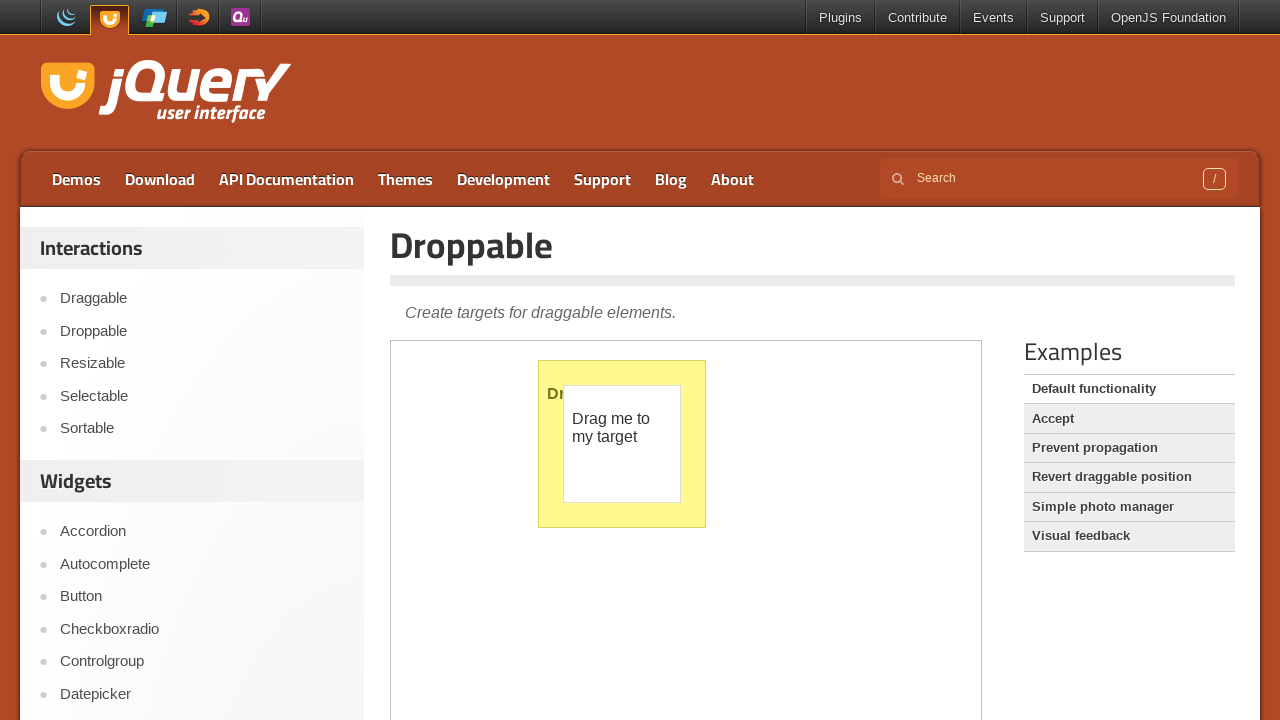